Tests registration form with password less than 6 characters to verify password length validation

Starting URL: https://alada.vn/tai-khoan/dang-ky.html

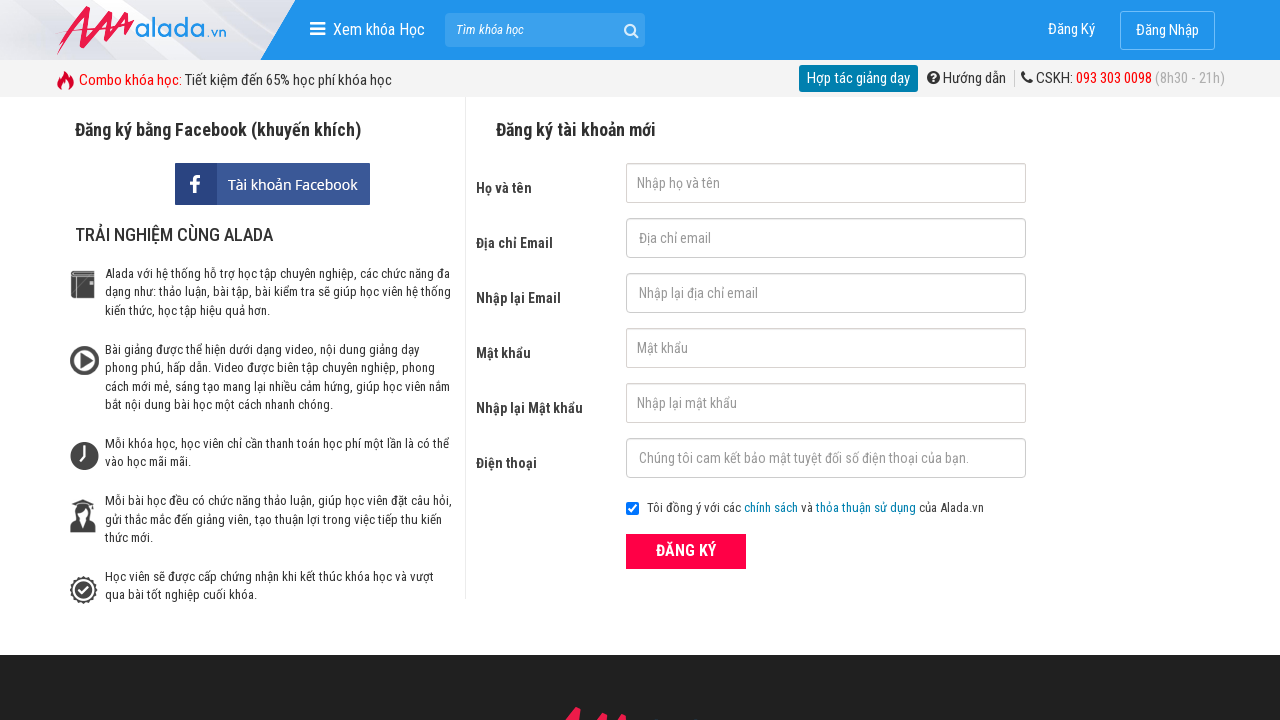

Filled first name field with 'Min Trinh' on #txtFirstname
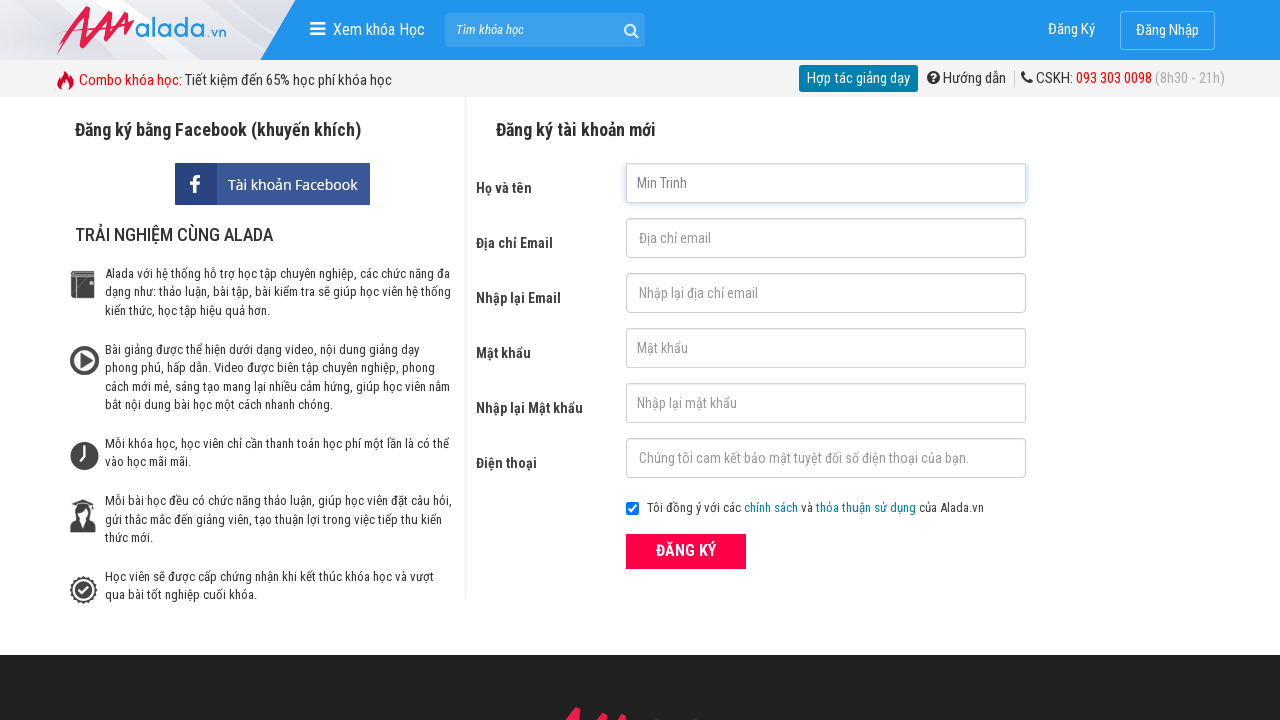

Filled email field with 'automation@gmail.net' on #txtEmail
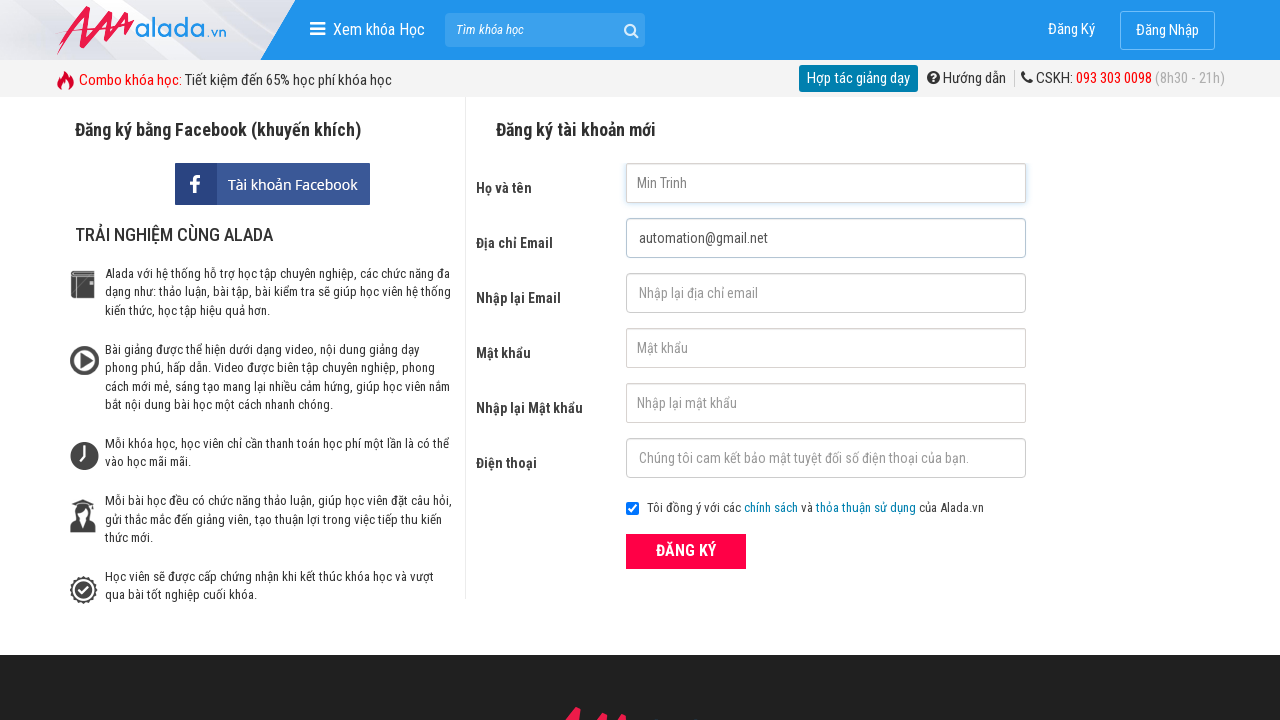

Filled confirm email field with 'automation@gmail.net' on #txtCEmail
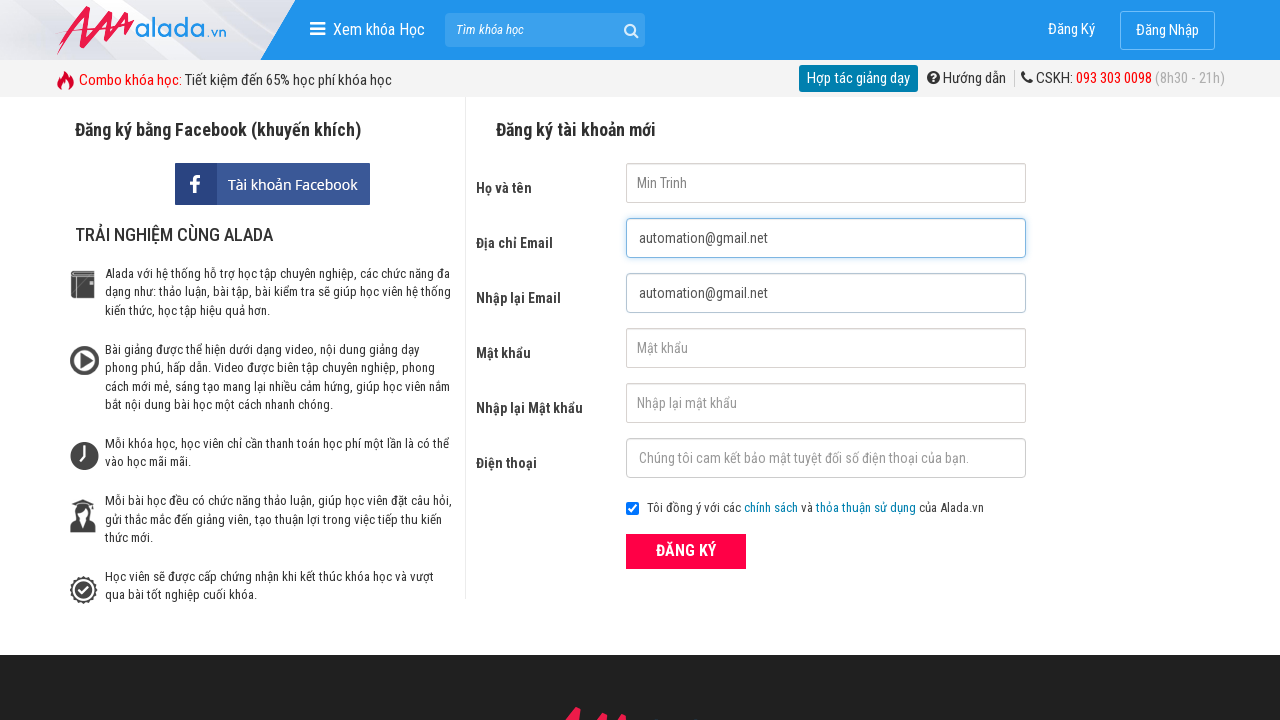

Filled password field with '123' (less than 6 characters) on #txtPassword
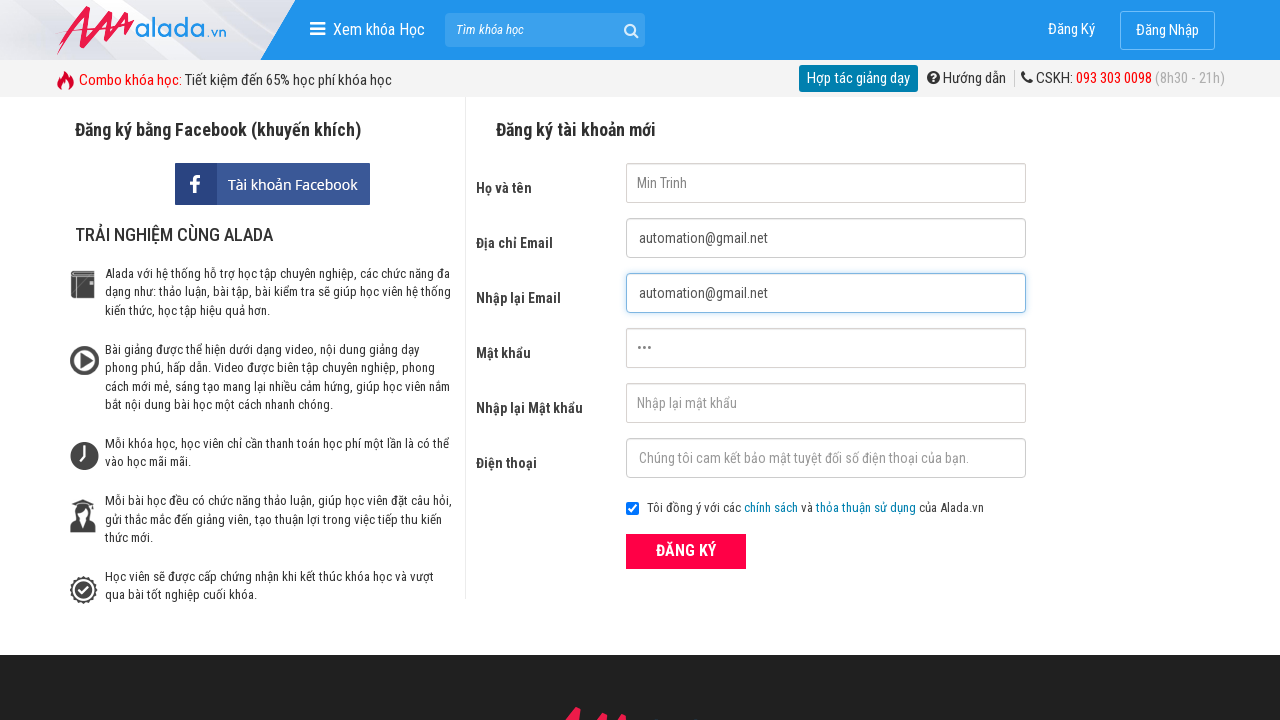

Filled confirm password field with '123' (less than 6 characters) on #txtCPassword
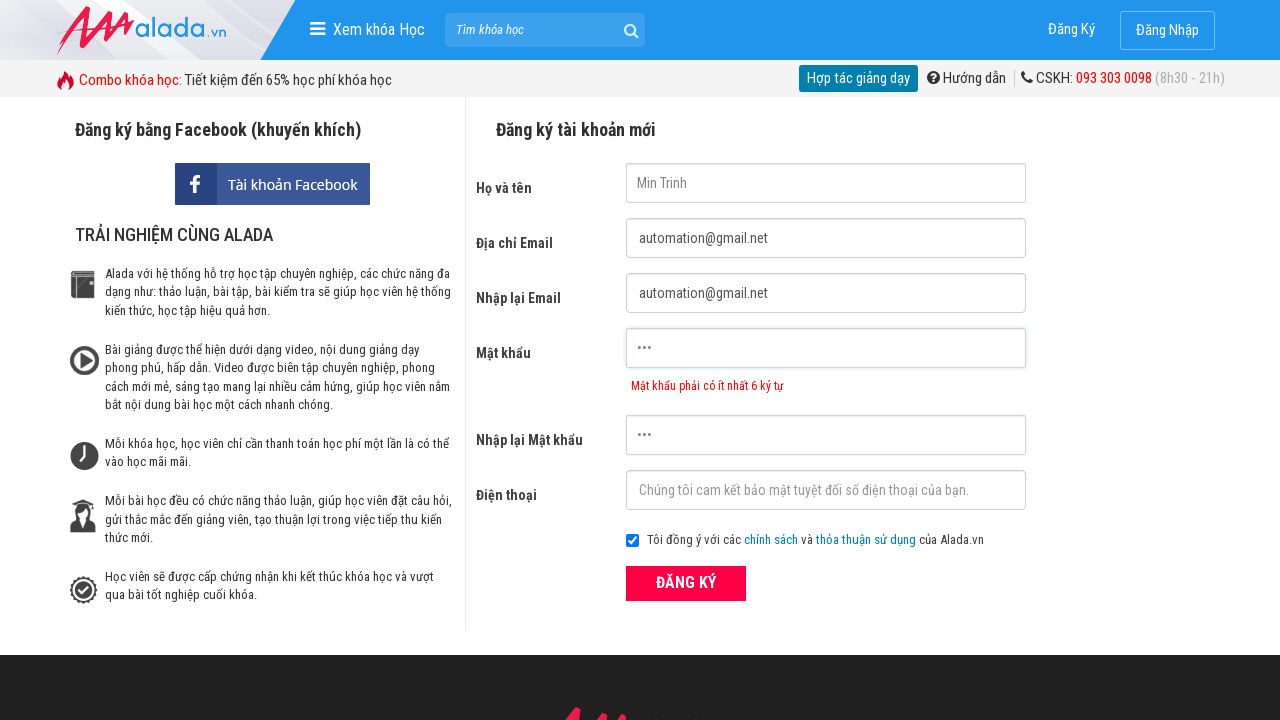

Filled phone field with '0989550350' on #txtPhone
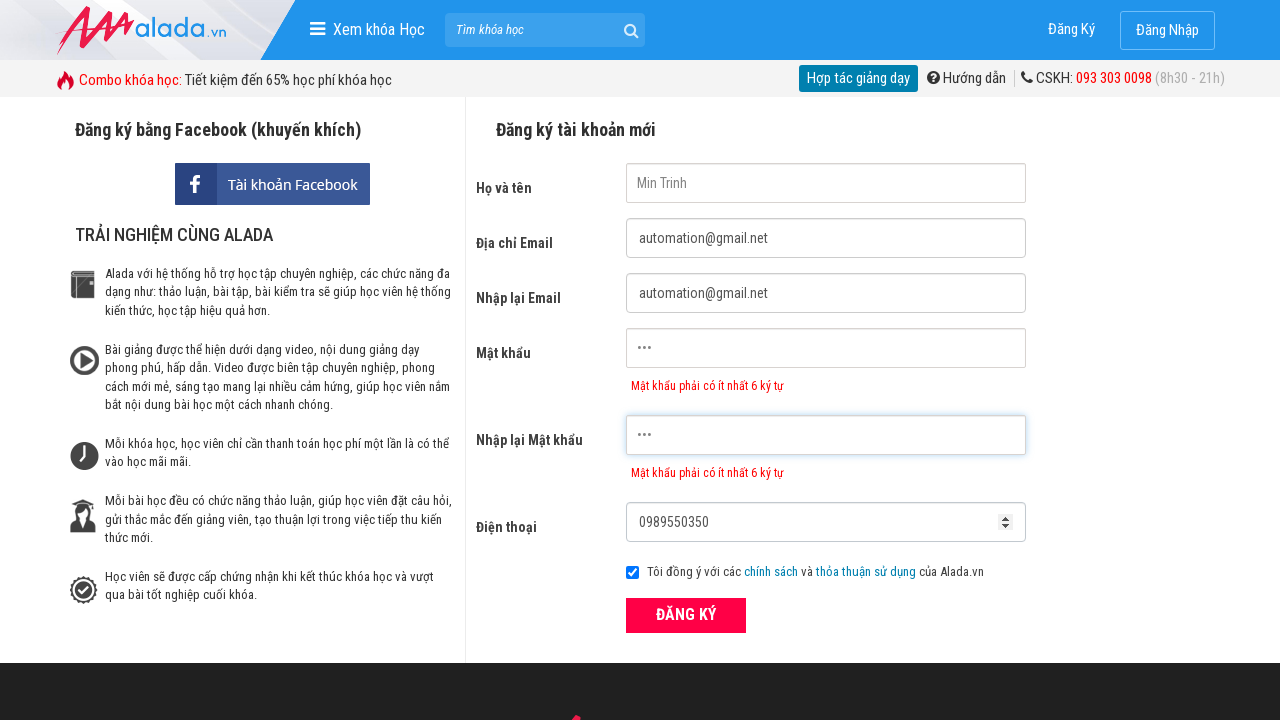

Clicked submit button on registration form at (686, 615) on xpath=//form[@id='frmLogin']//button
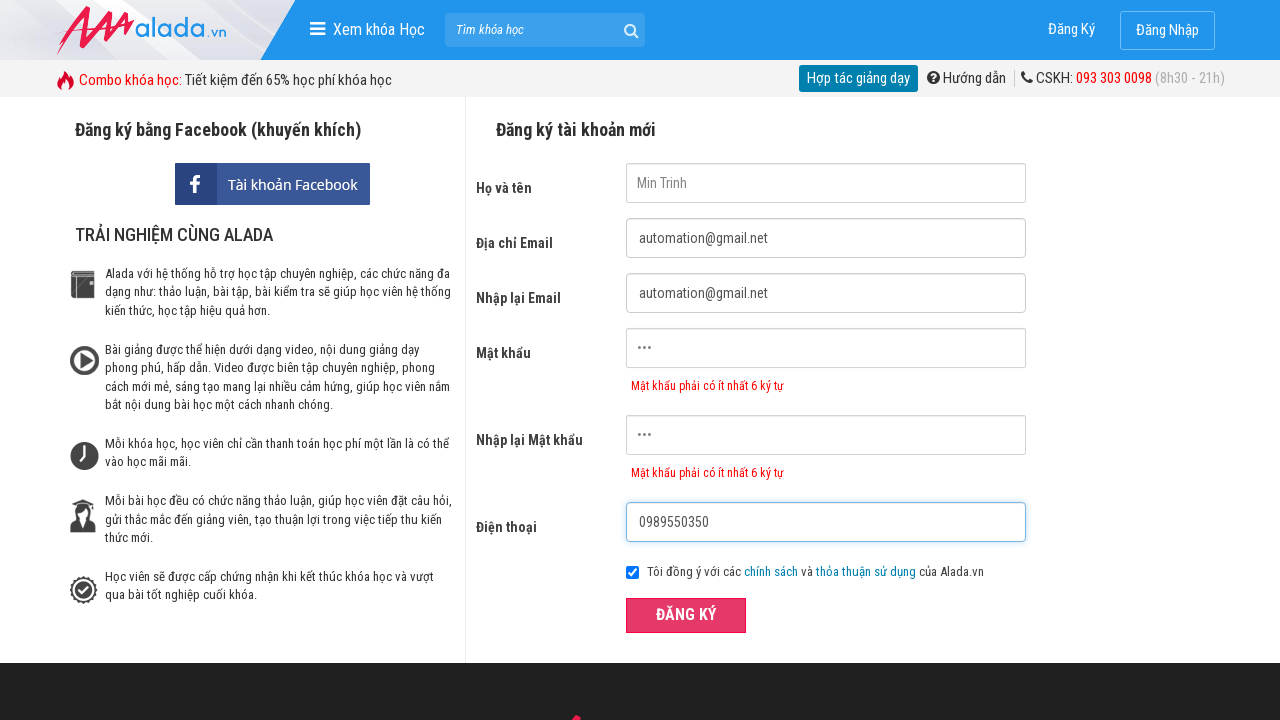

Password error message appeared, validating password length requirement
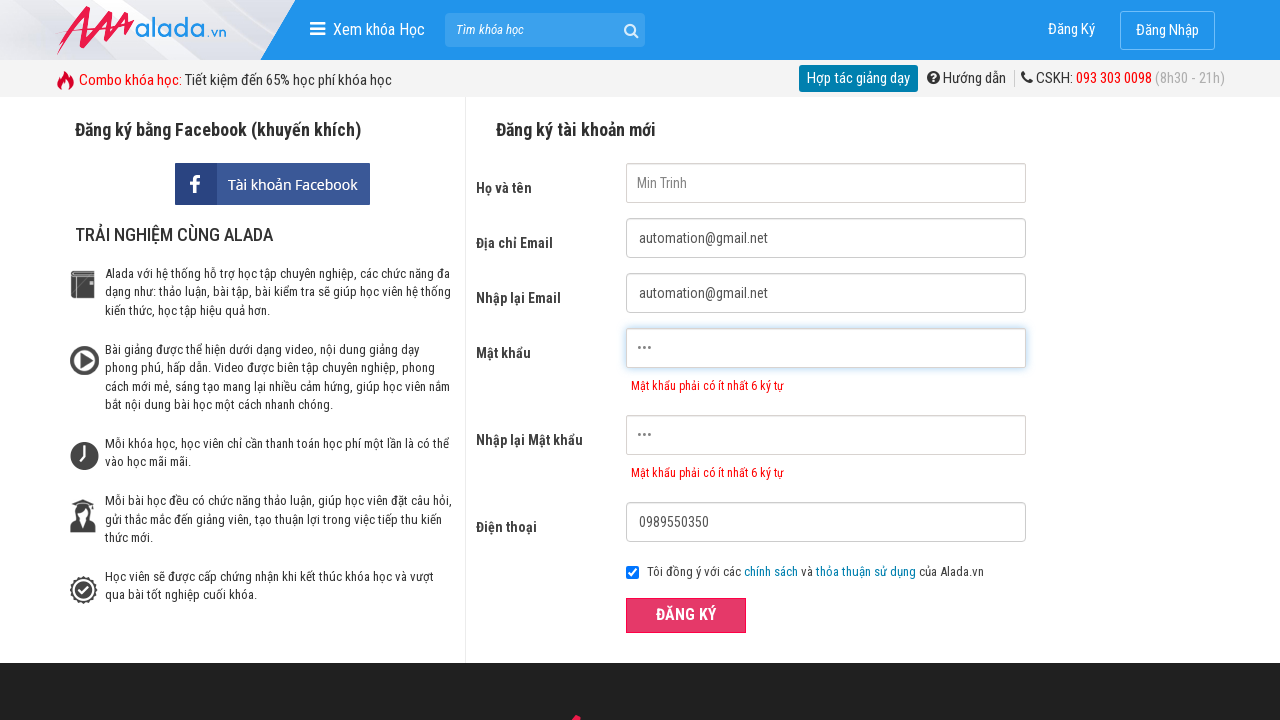

Confirm password error message appeared, validating password length requirement
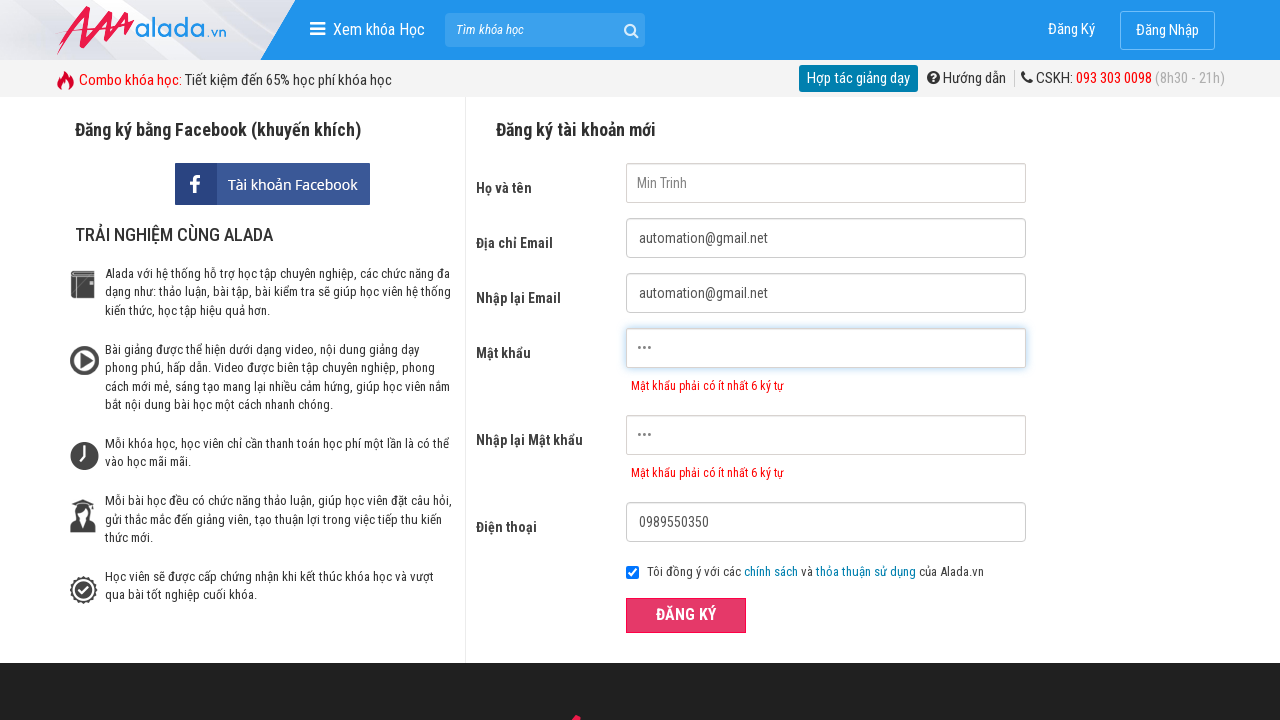

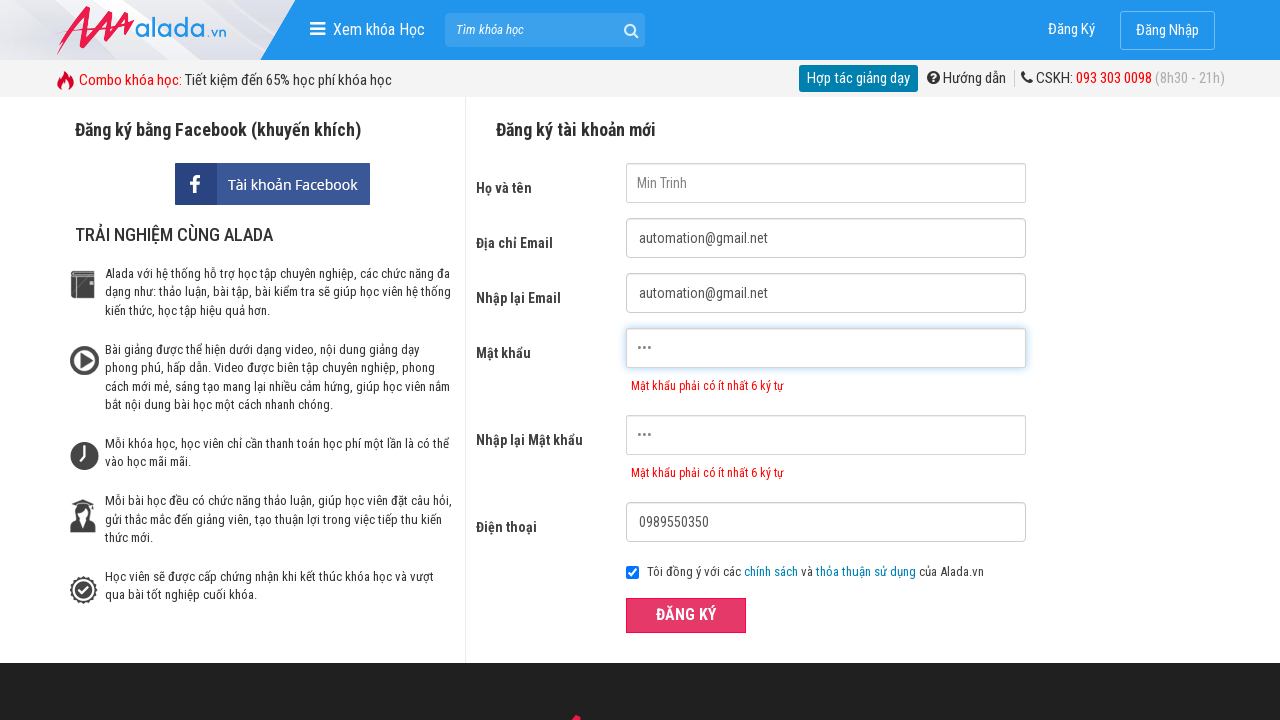